Fills the First Name field on a registration form with a test value

Starting URL: http://demo.automationtesting.in/Register.html

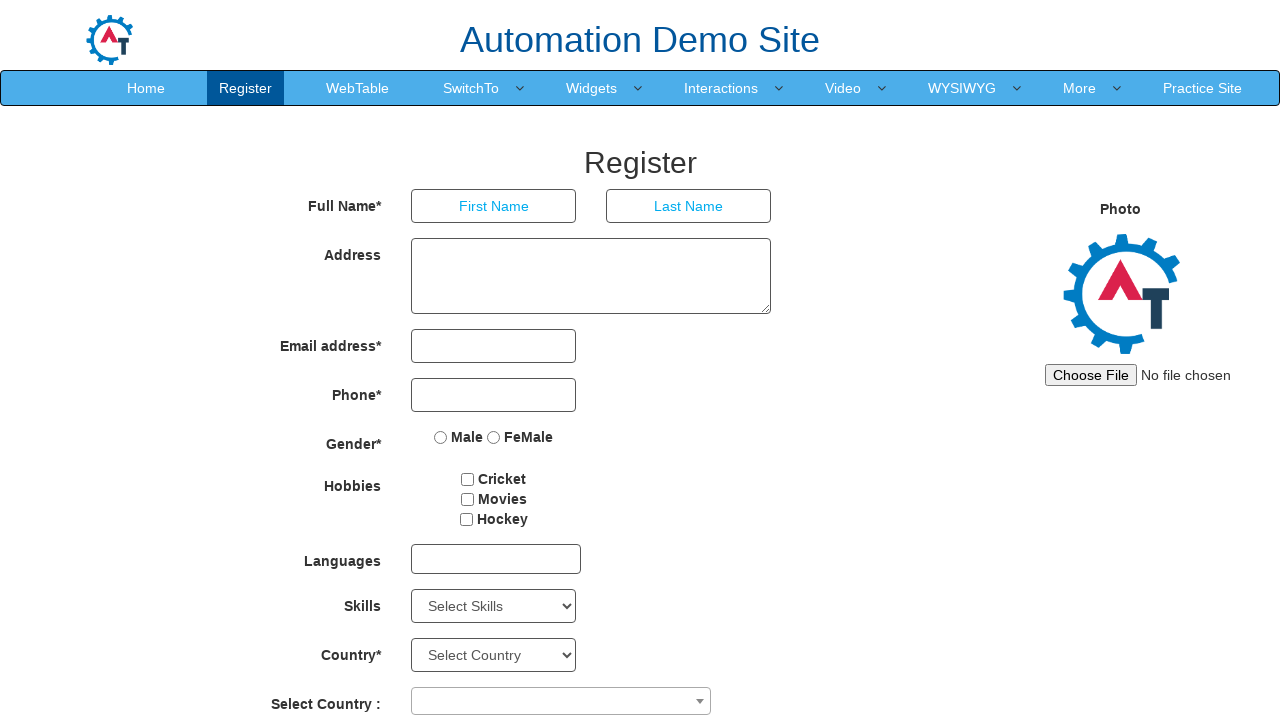

Filled First Name field with 'Michel' on input[placeholder='First Name']
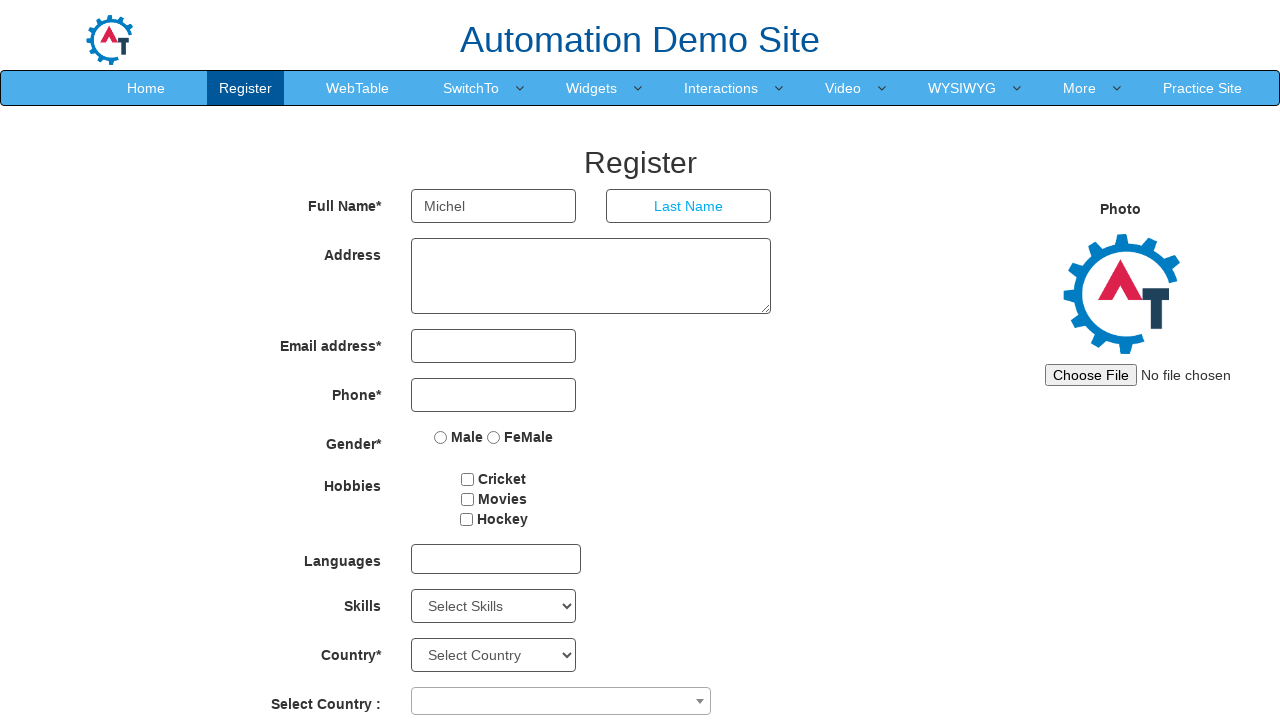

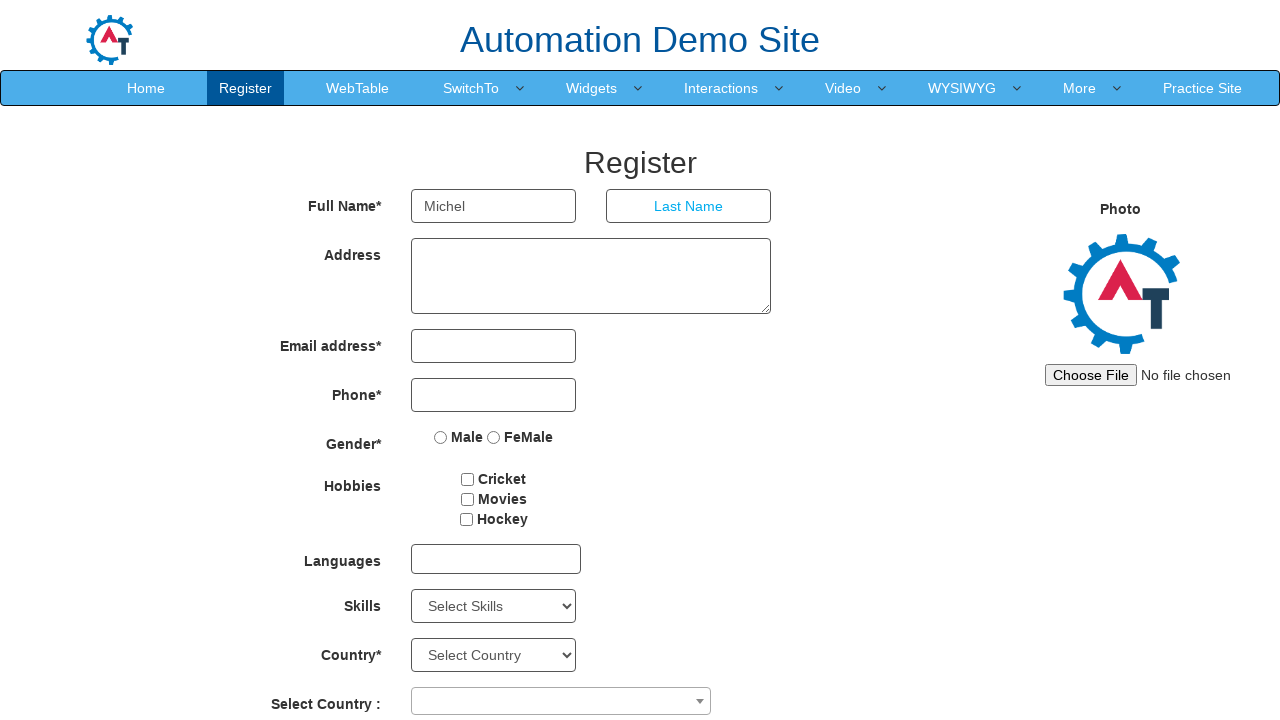